Tests JavaScript prompt functionality by clicking the prompt button, entering text, and accepting the alert

Starting URL: http://the-internet.herokuapp.com/javascript_alerts

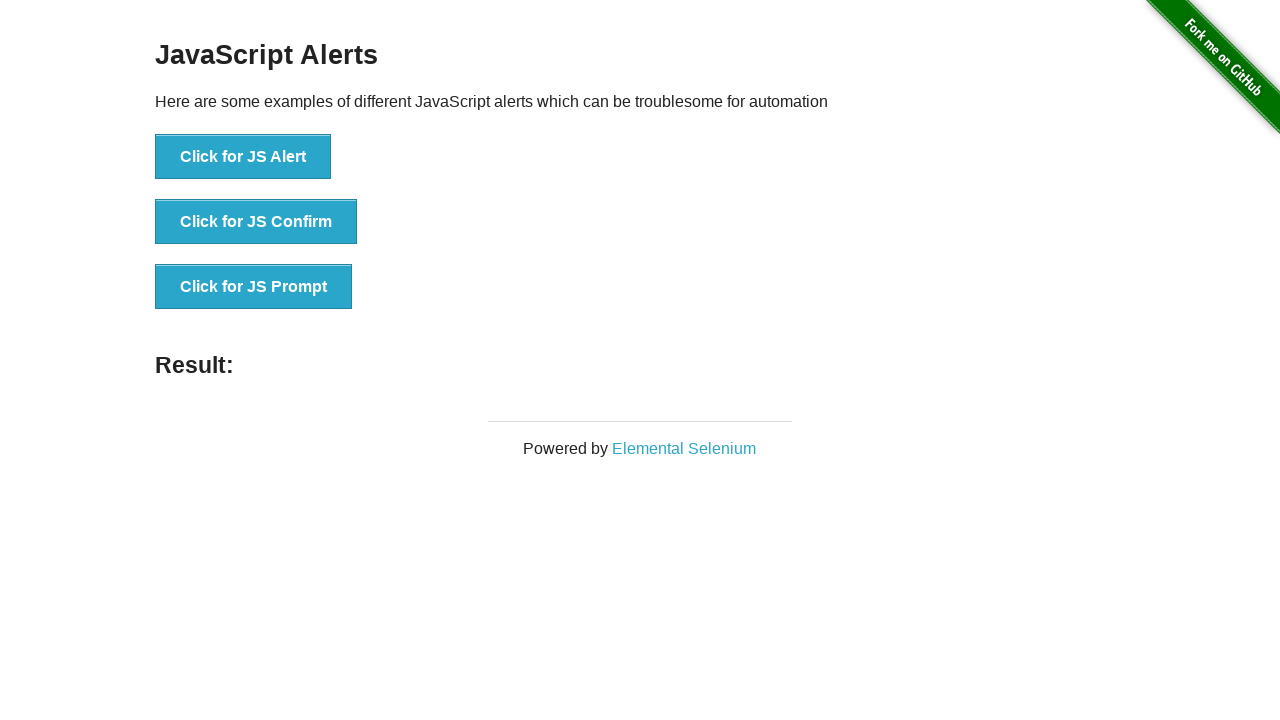

Clicked the JS Prompt button at (254, 287) on button[onclick='jsPrompt()']
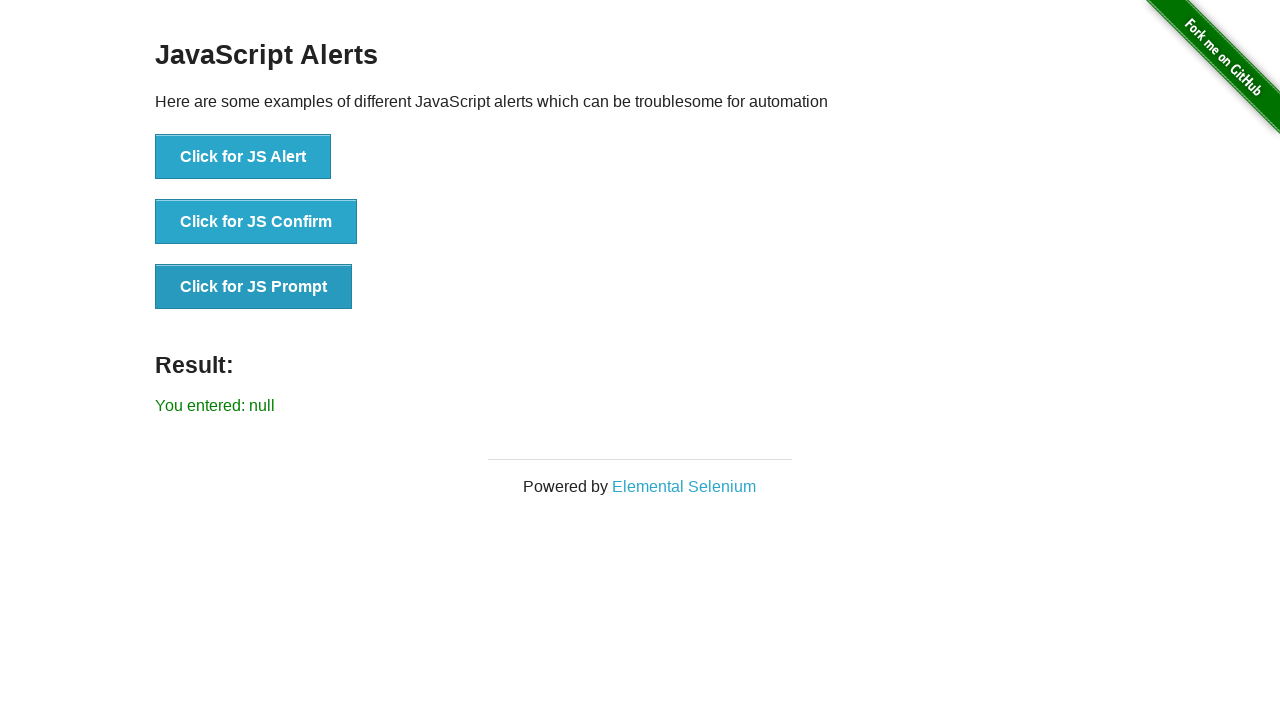

Set up dialog handler to accept prompt with 'Hello'
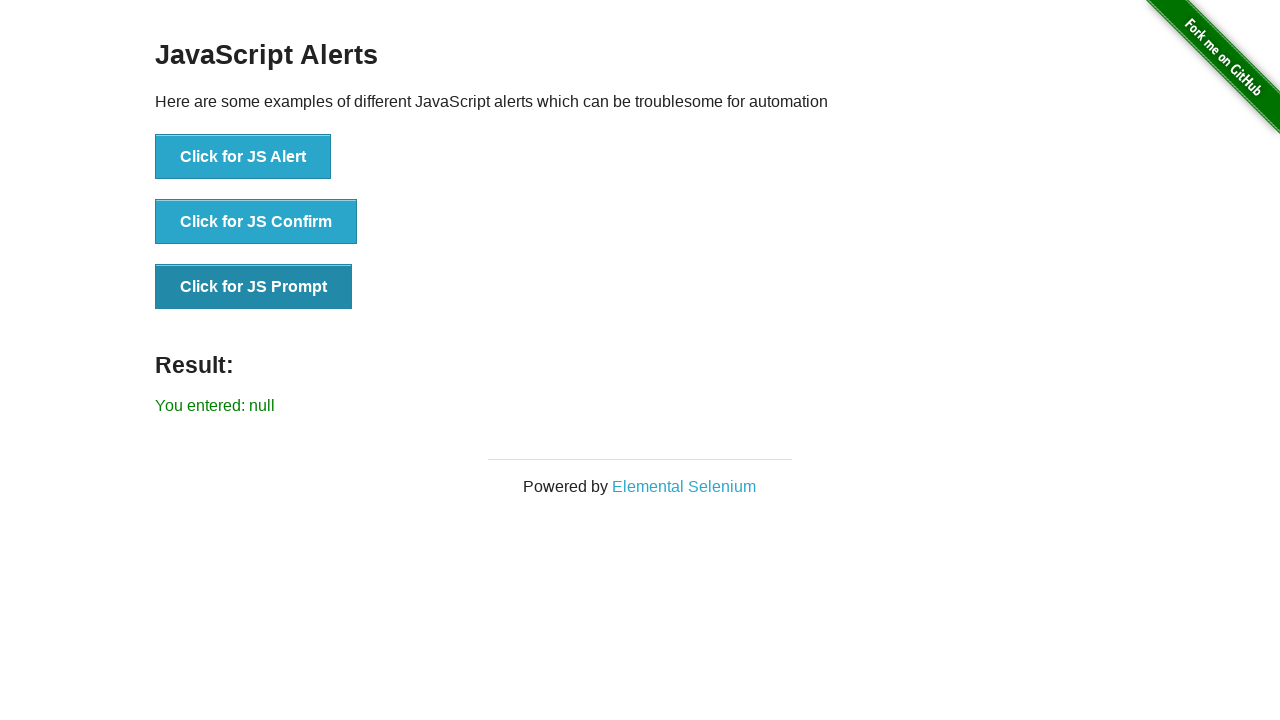

Clicked the JS Prompt button to trigger the prompt dialog at (254, 287) on button[onclick='jsPrompt()']
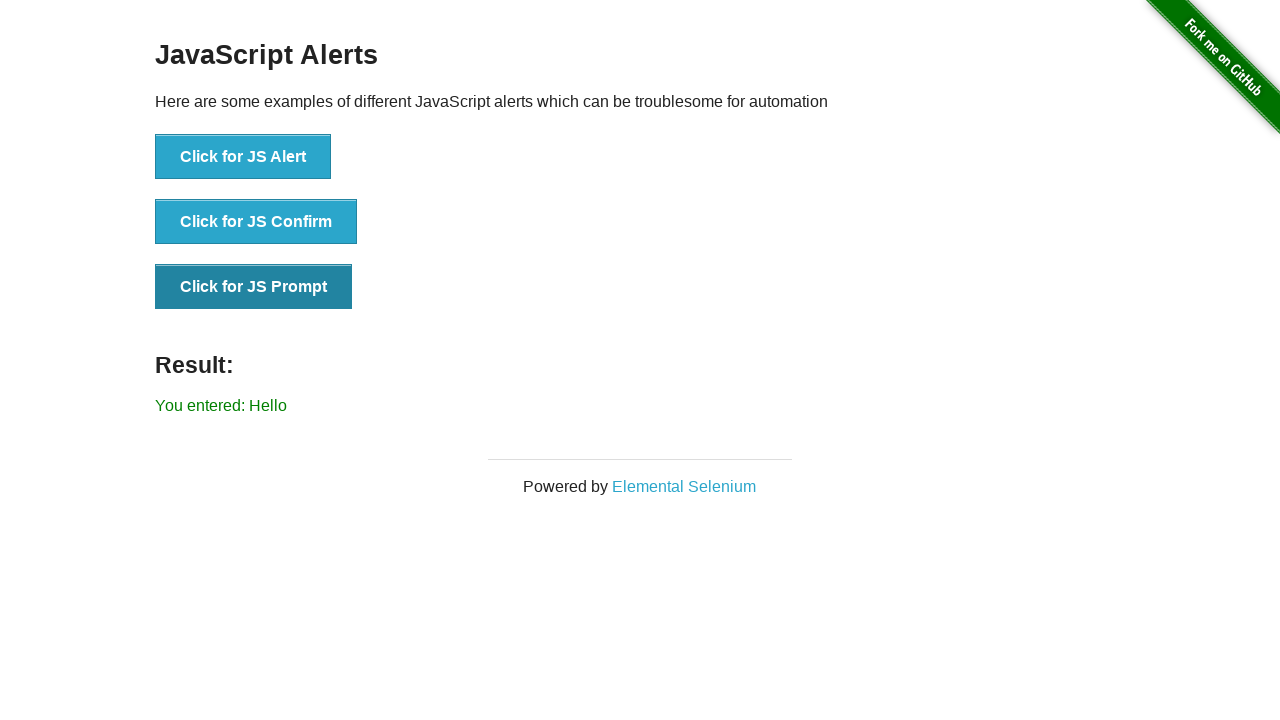

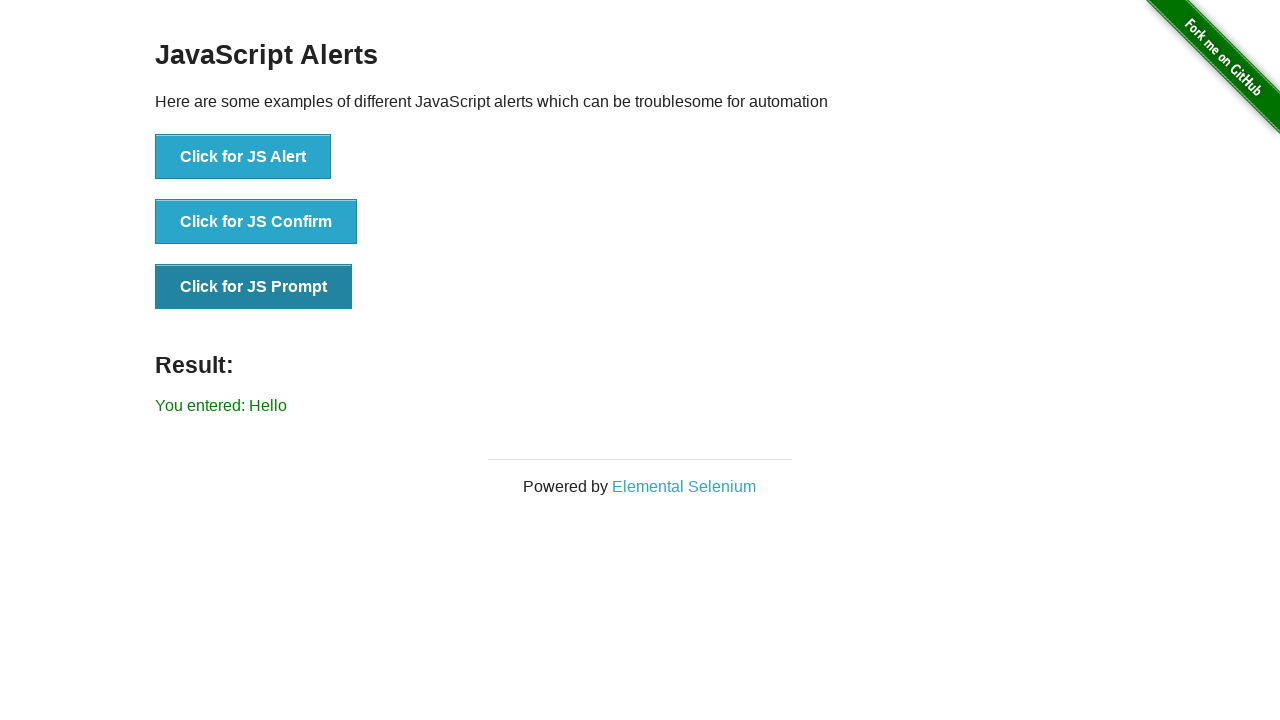